Tests handling of a confirm box by accepting it first to verify OK message, then dismissing it to verify Cancel message

Starting URL: https://automationbysqatools.blogspot.com/2020/08/alerts.html

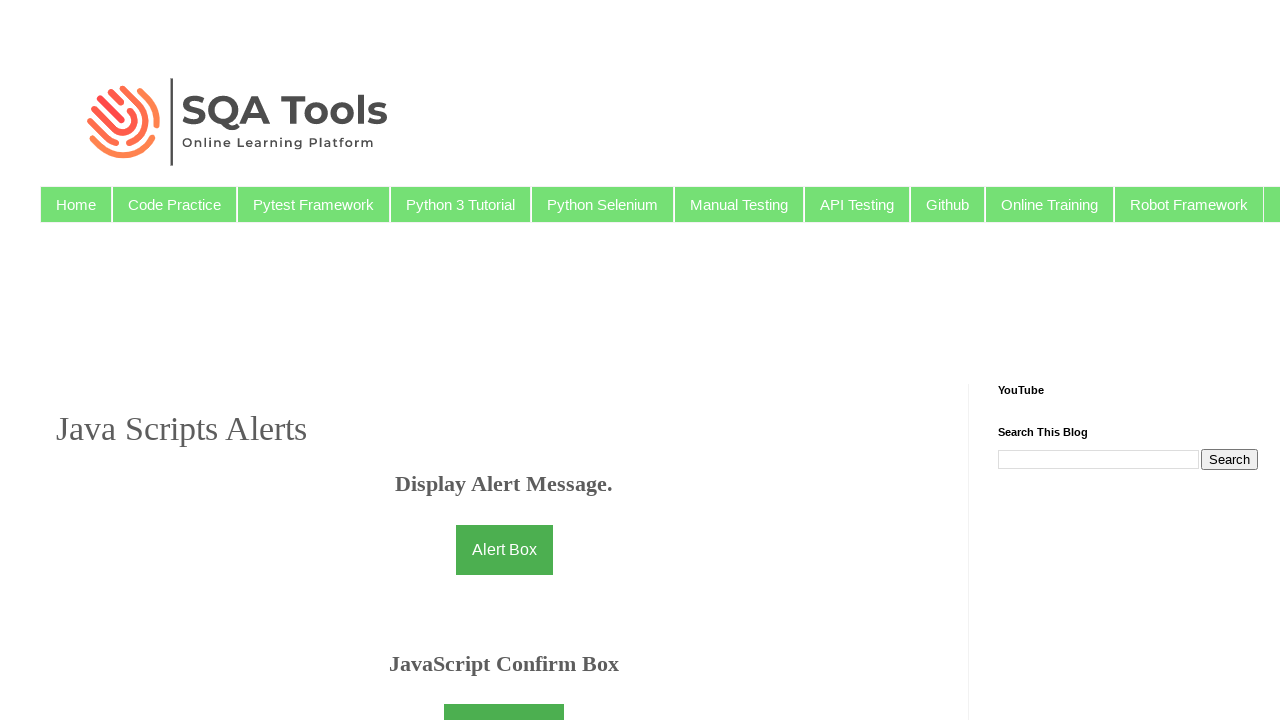

Set up dialog handler to accept the first confirm dialog
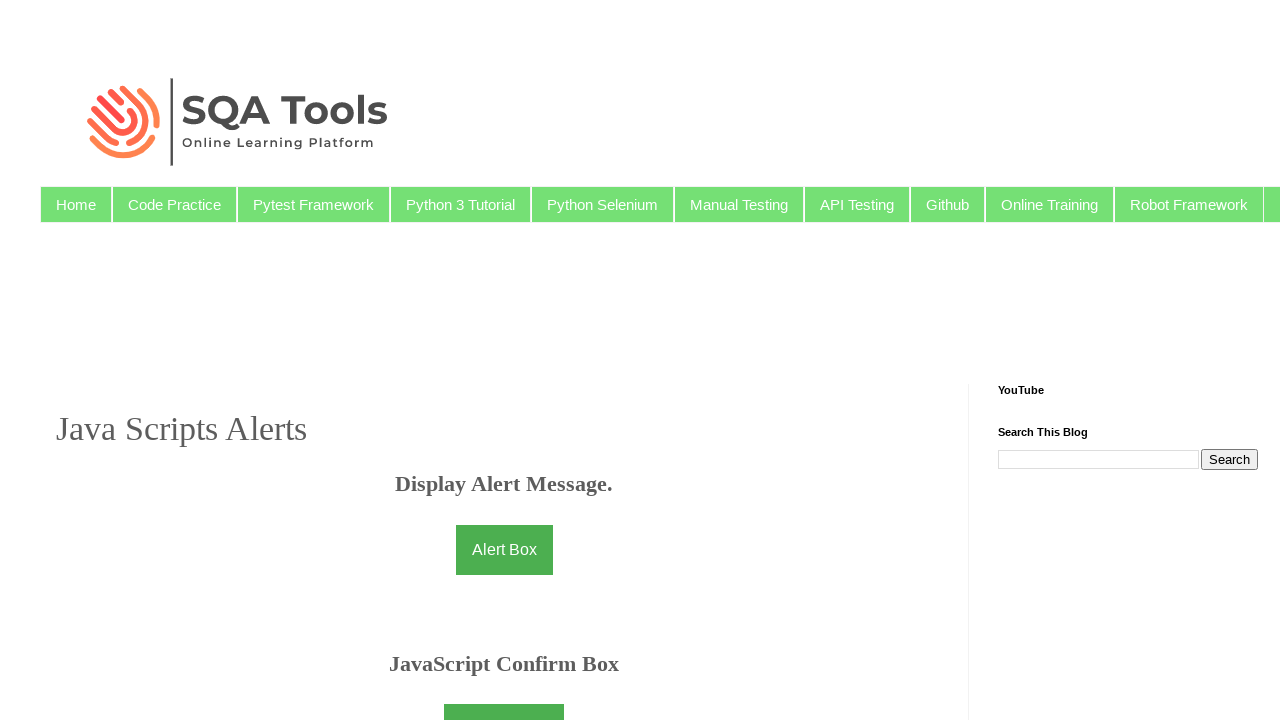

Clicked button to trigger confirm box at (504, 695) on #button
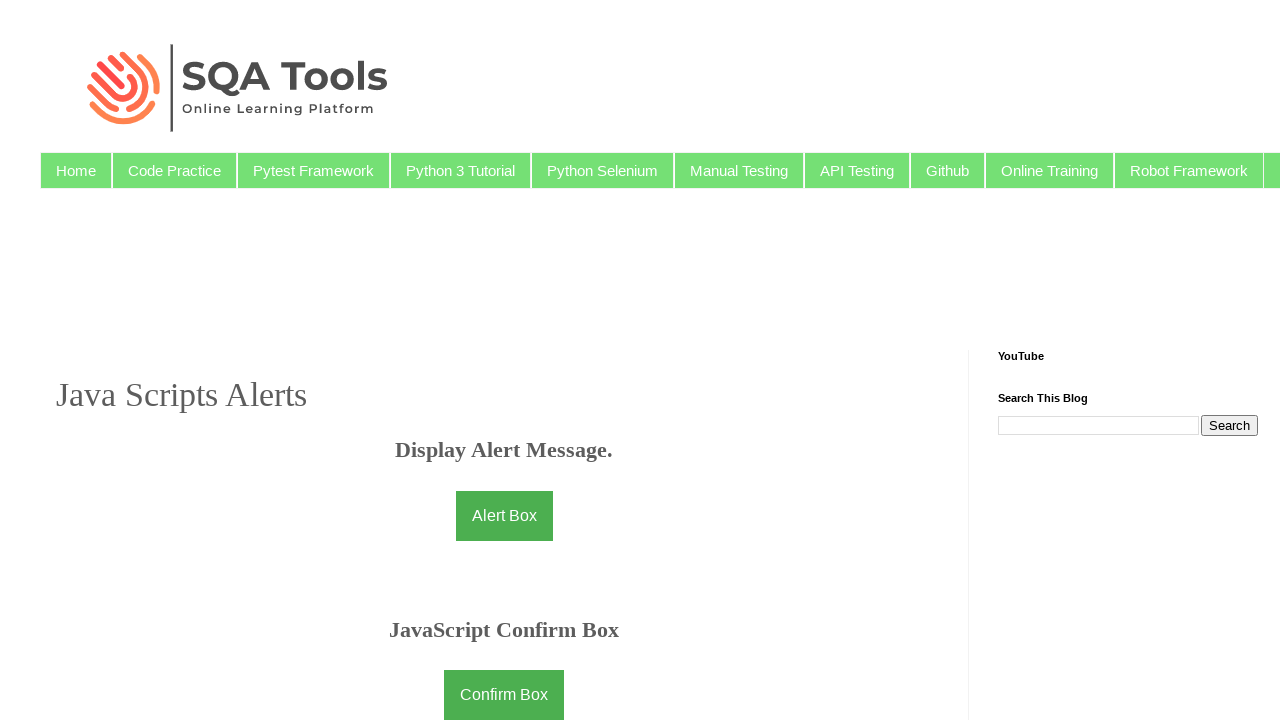

Result message element appeared after accepting dialog
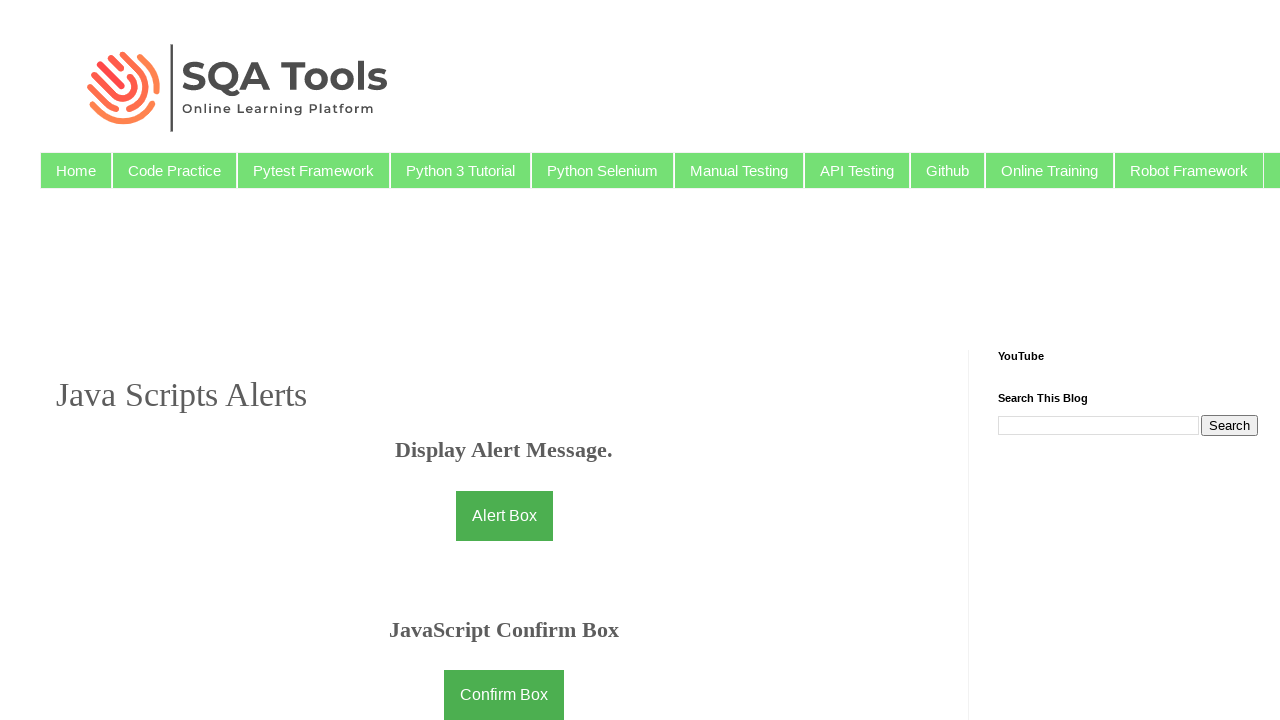

Retrieved text content from result message element
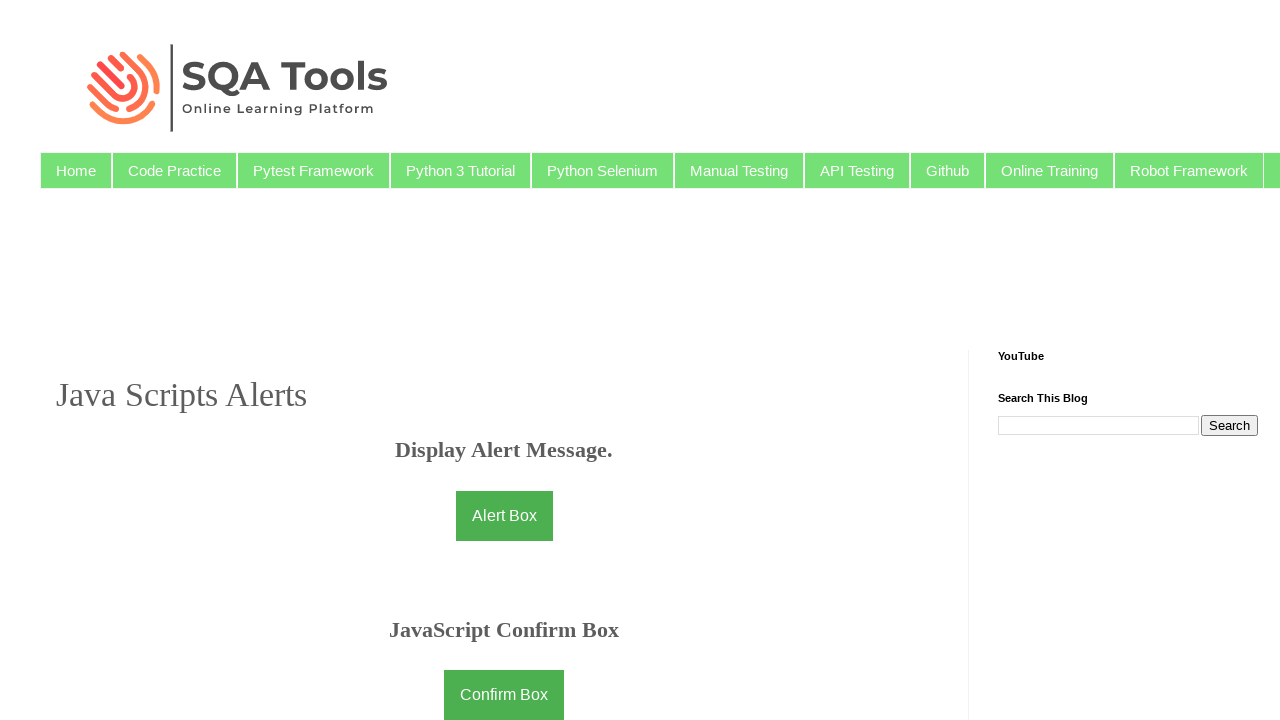

Verified OK message: 'You pressed OK!'
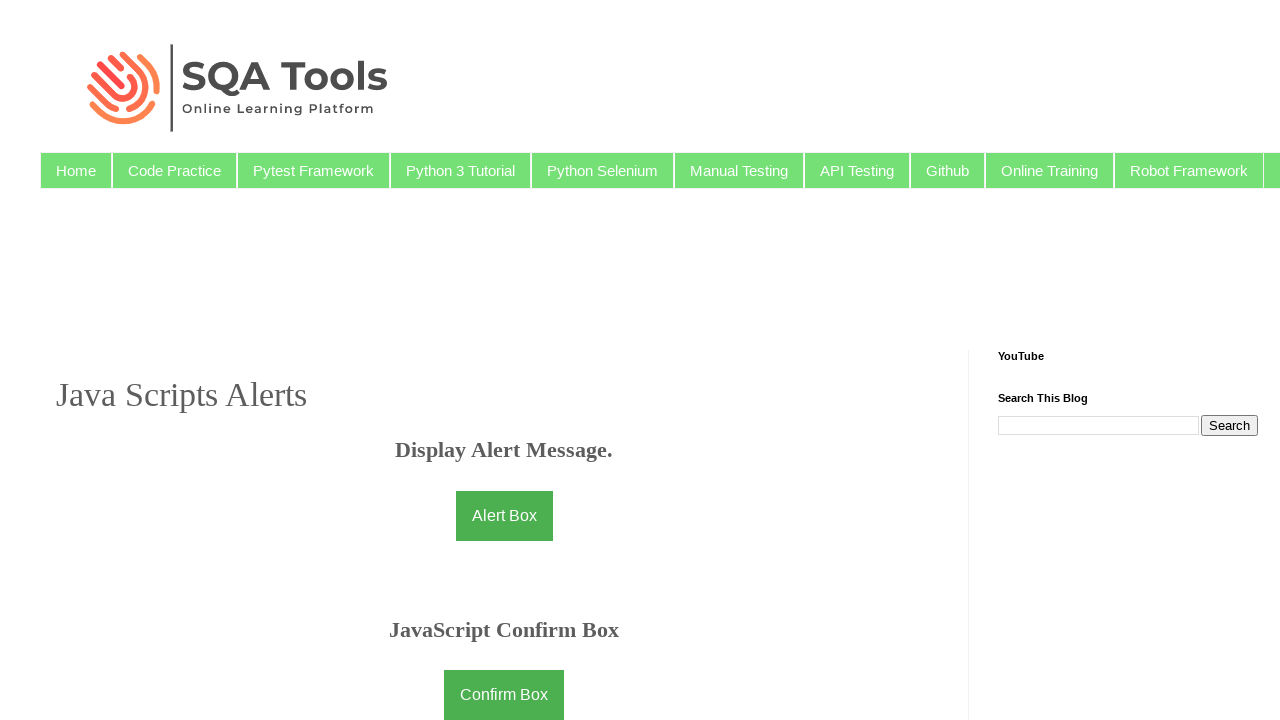

Set up dialog handler to dismiss the second confirm dialog
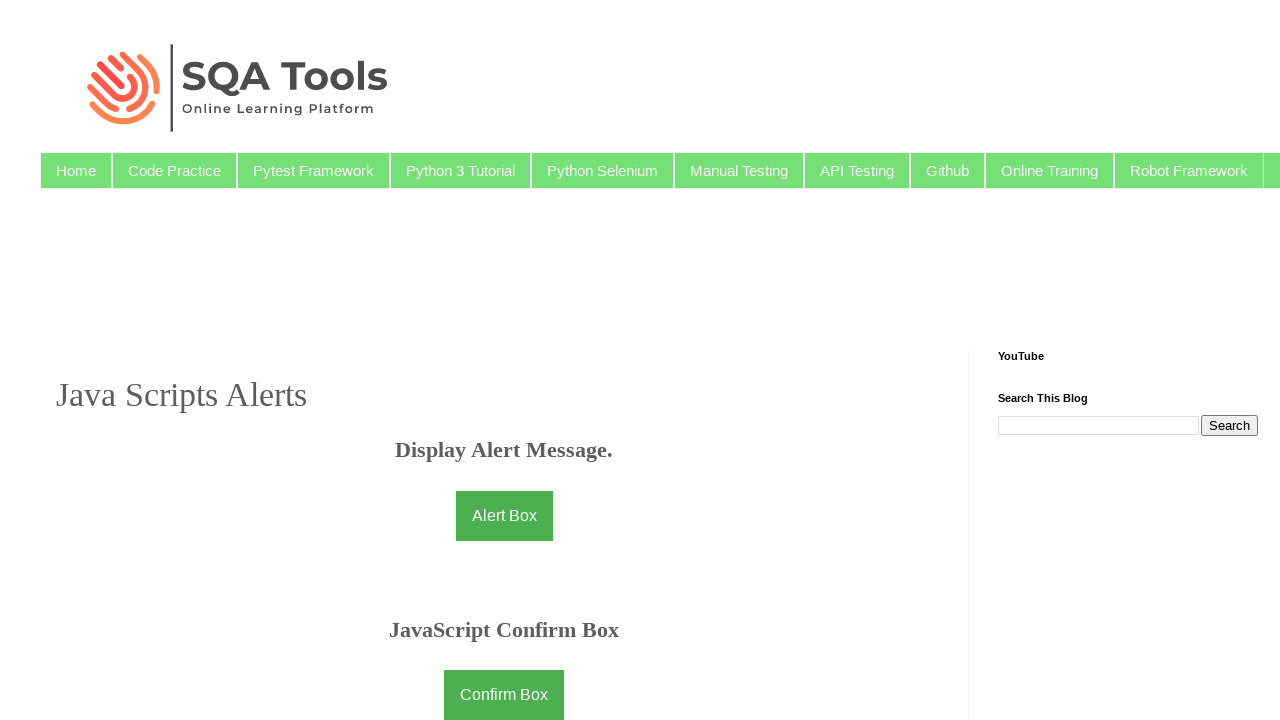

Clicked button again to trigger another confirm box at (504, 695) on #button
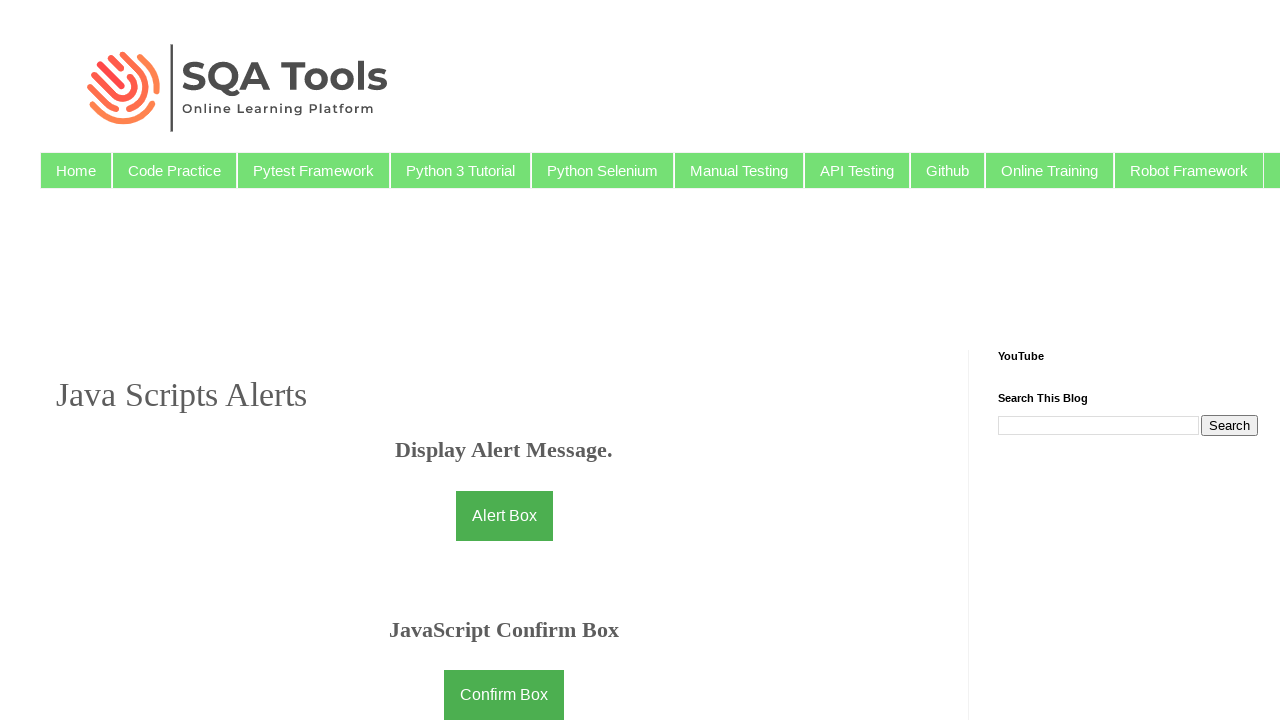

Waited 1 second for result message to update
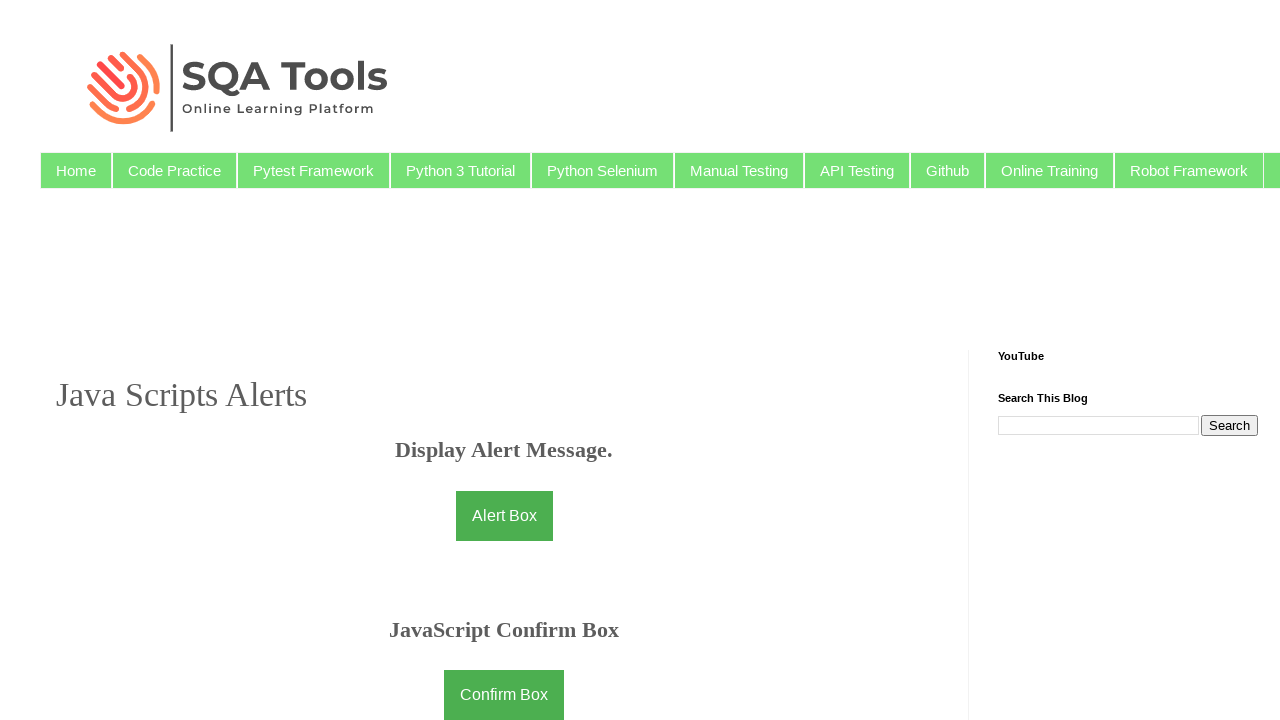

Retrieved text content from result message element after dismissing dialog
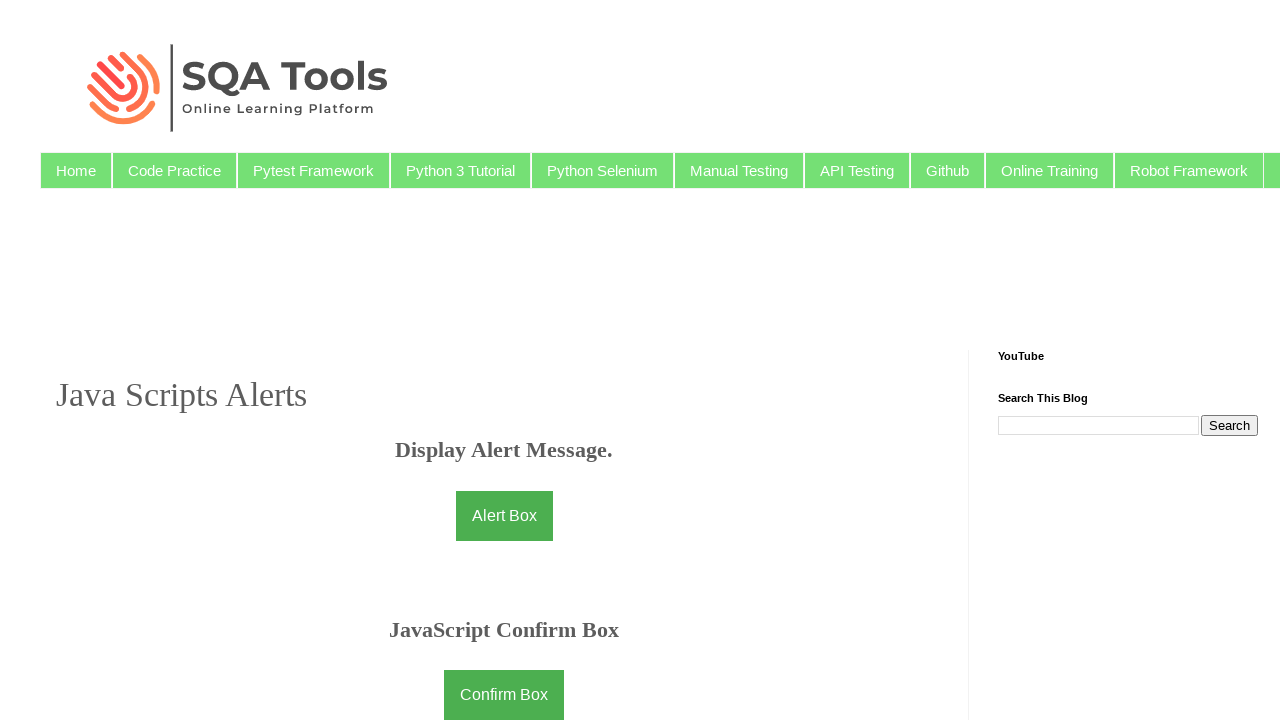

Verified Cancel message: 'You pressed Cancel!'
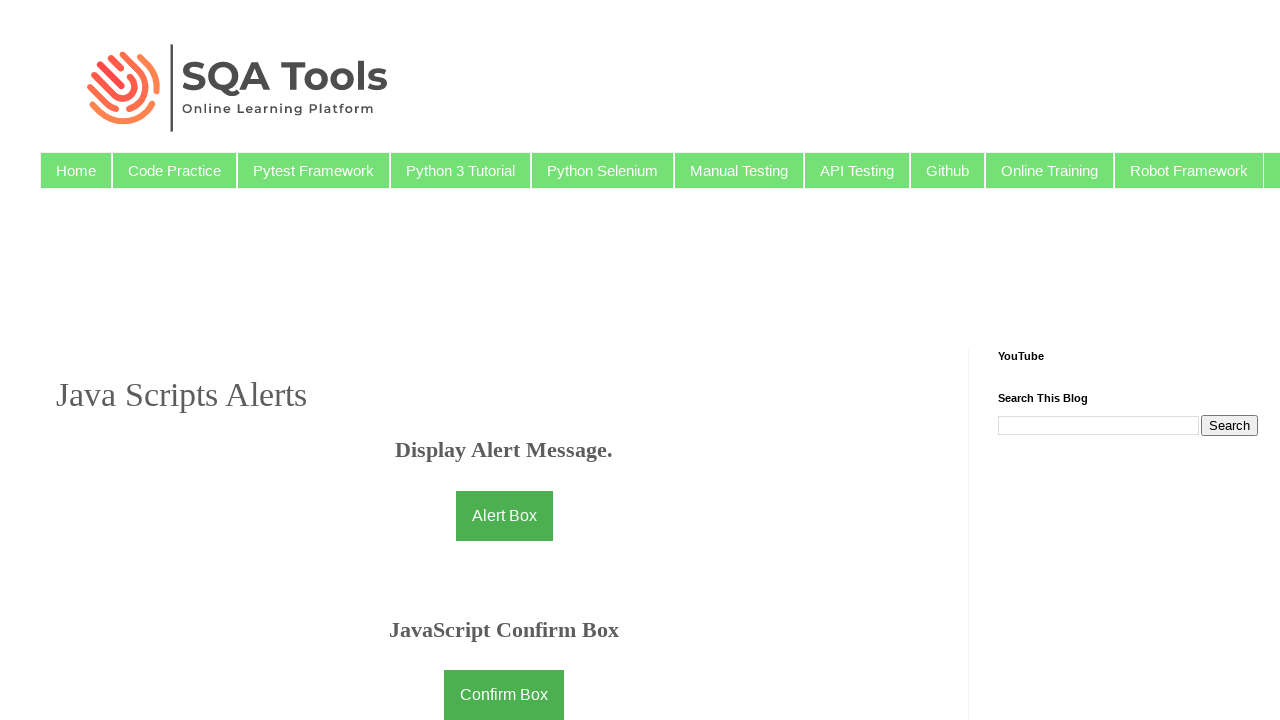

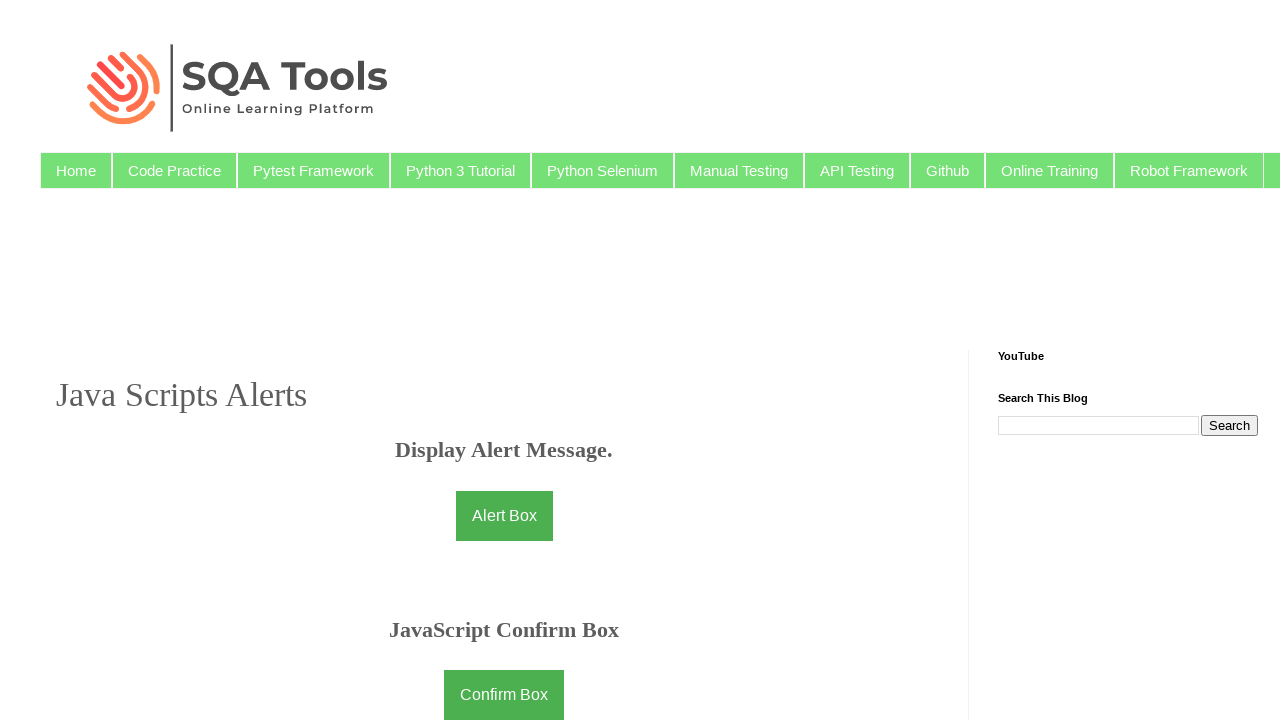